Tests a practice form by checking a checkbox, selecting radio button and dropdown options, filling a password field, submitting the form, and navigating to the shop page.

Starting URL: https://rahulshettyacademy.com/angularpractice/

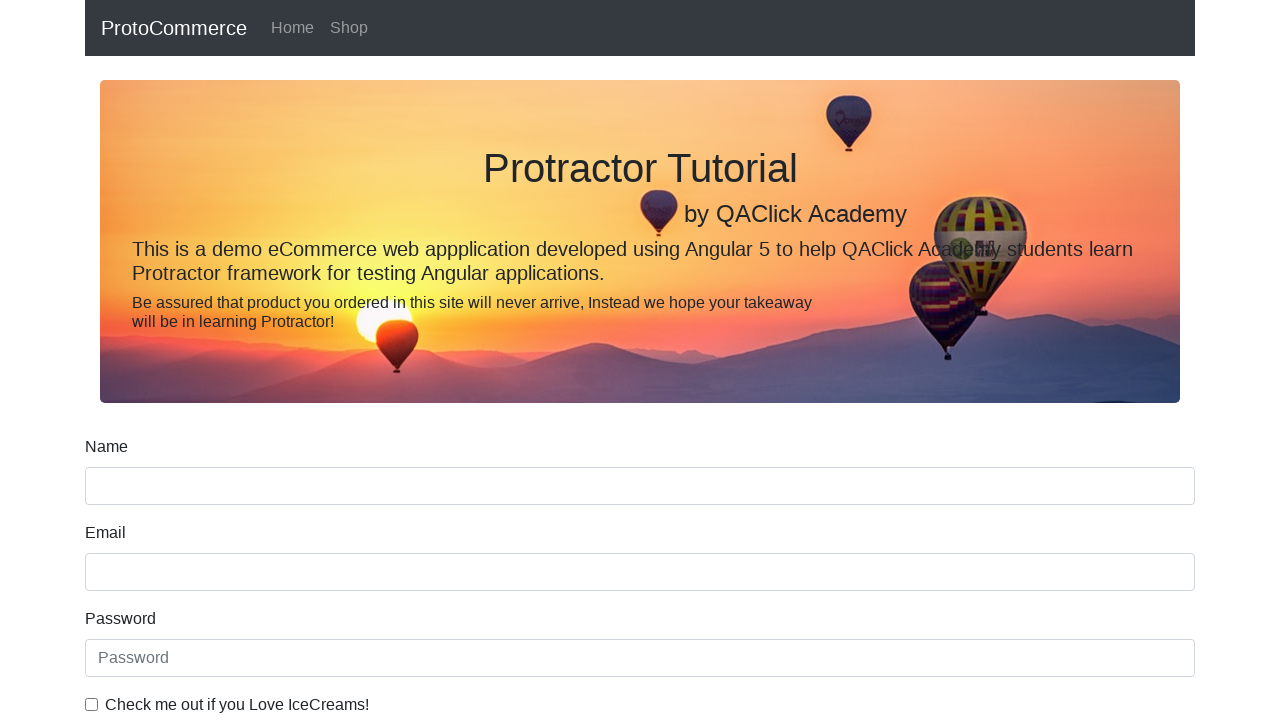

Checked the ice cream checkbox at (92, 704) on internal:label="Check me out if you Love IceCreams!"i
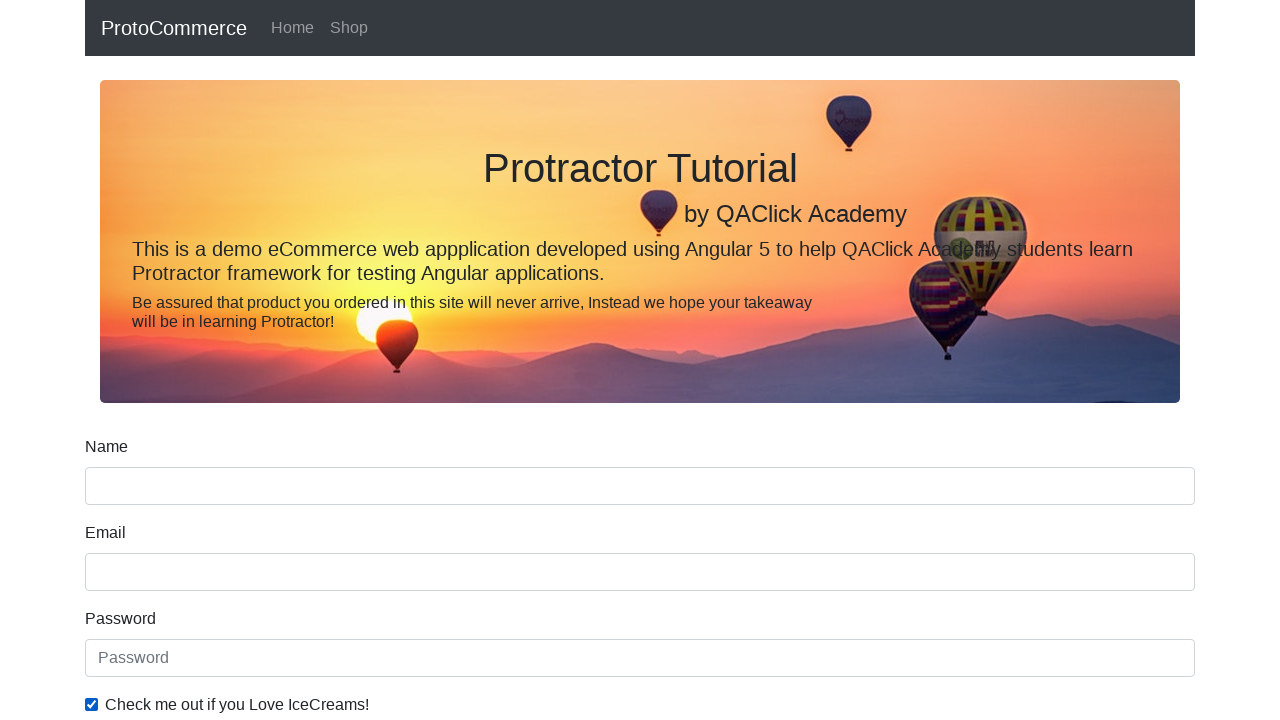

Selected 'Employed' radio button at (326, 360) on internal:label="Employed"i
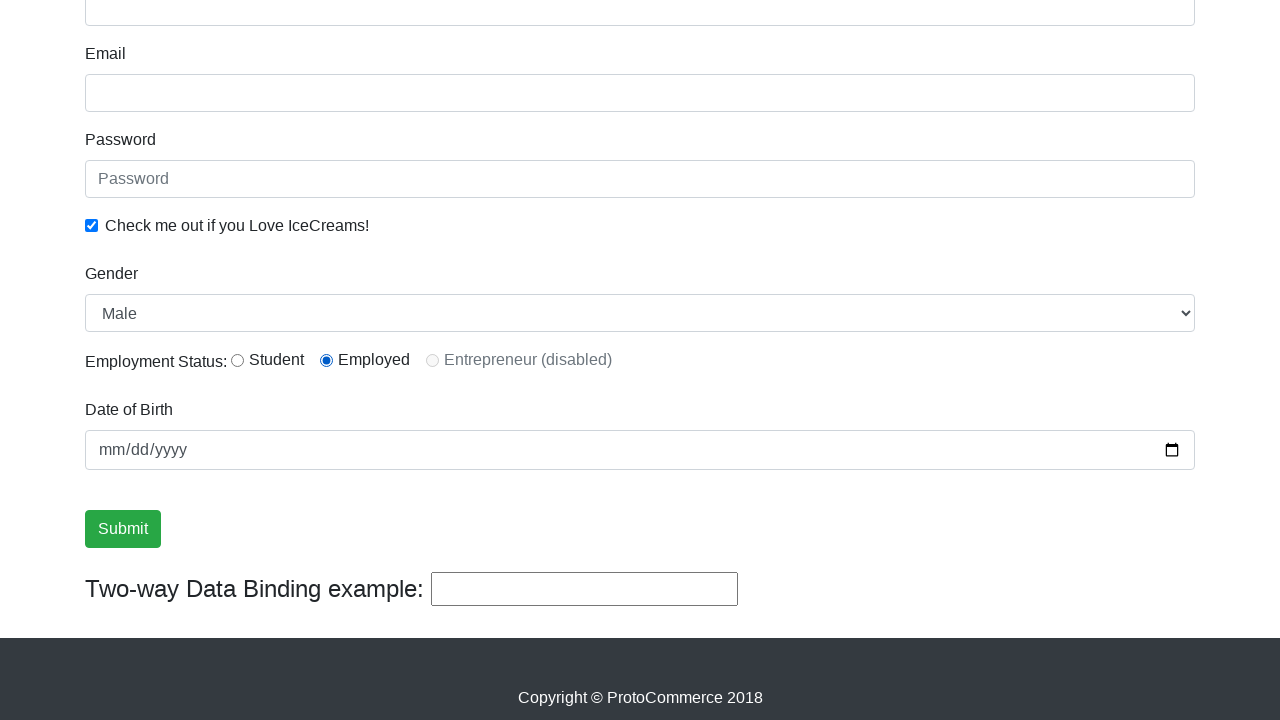

Selected 'Male' from Gender dropdown on internal:label="Gender"i
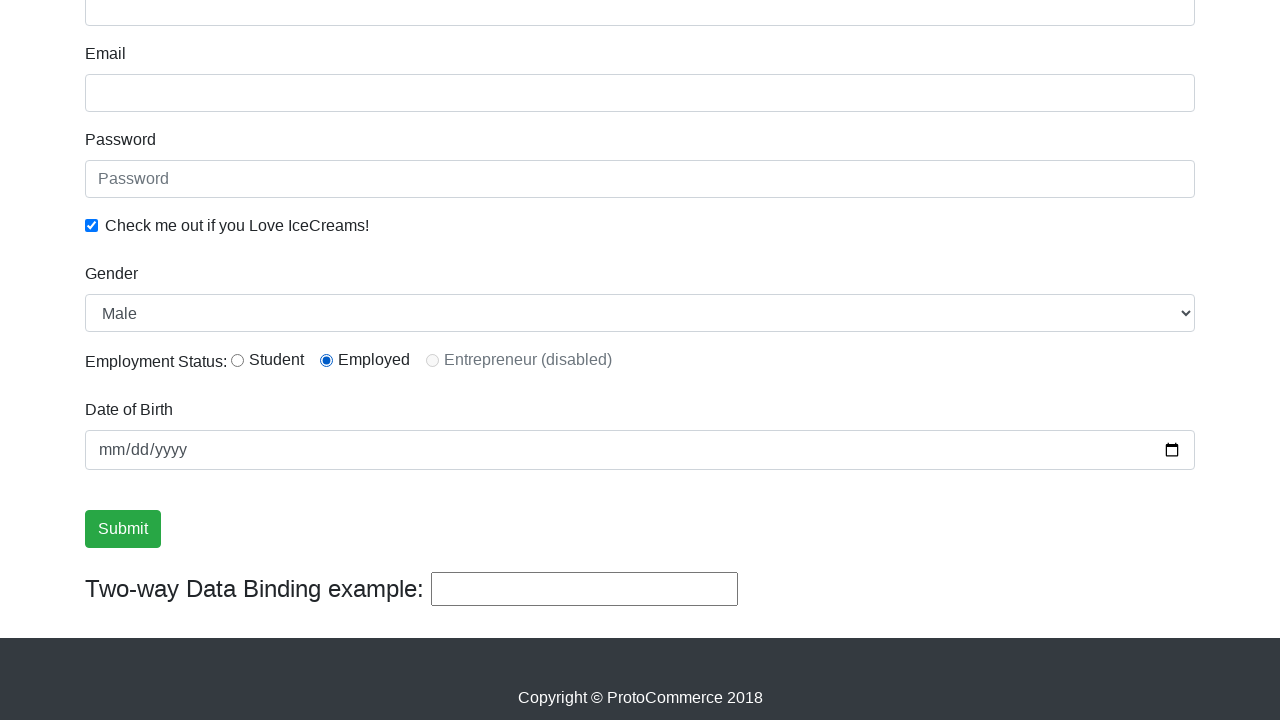

Filled password field with 'testPass@842' on internal:attr=[placeholder="Password"i]
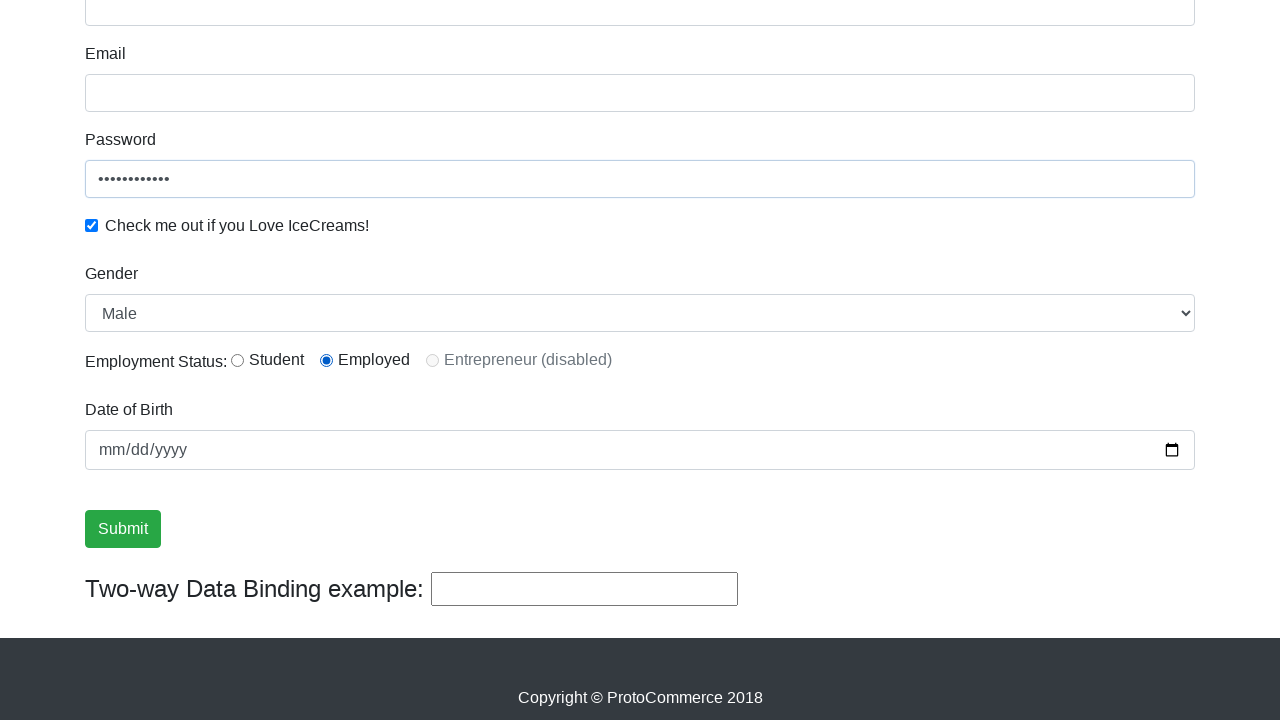

Clicked Submit button at (123, 529) on internal:role=button[name="Submit"i]
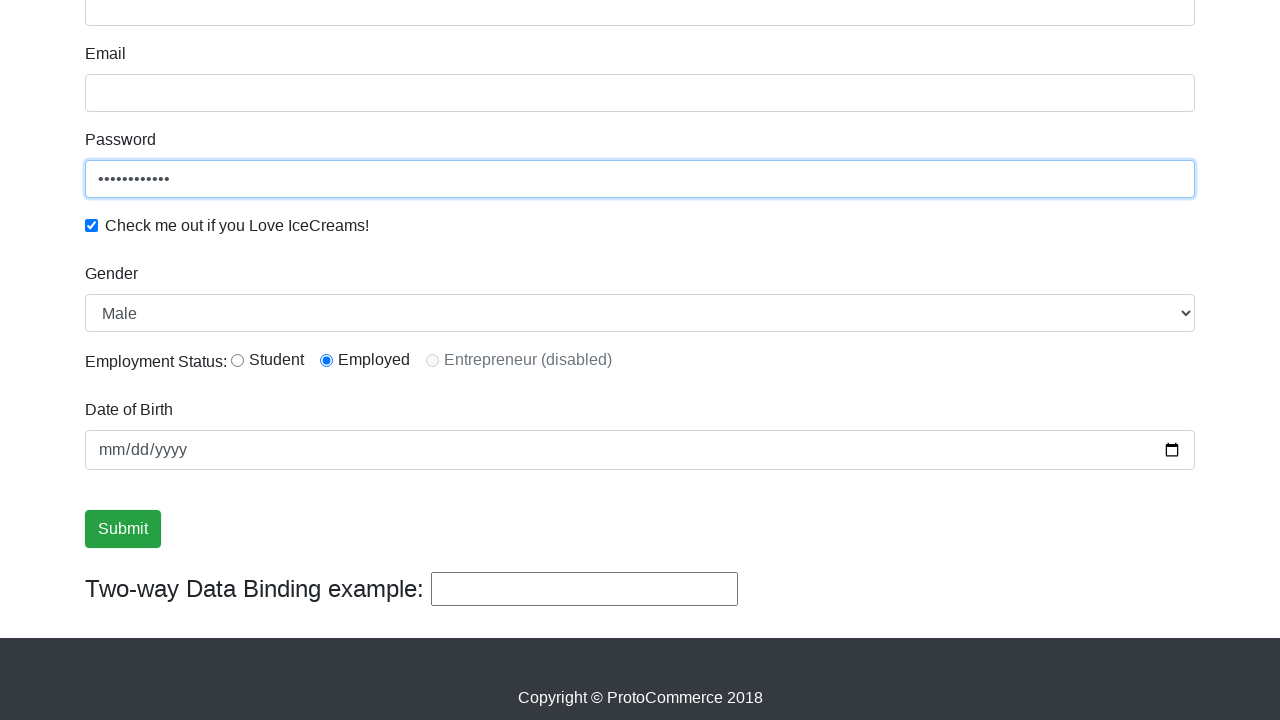

Success message 'The Form has been submitted successfully!' is now visible
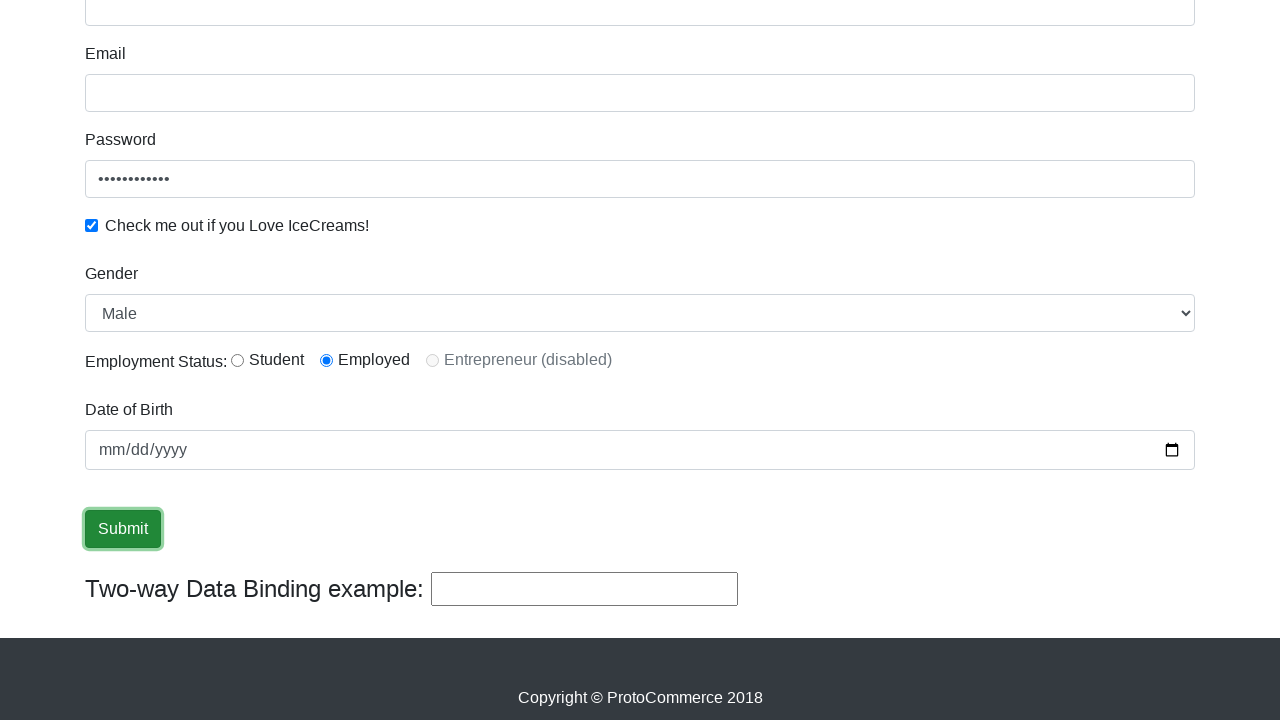

Clicked on Shop link to navigate to shop page at (349, 28) on internal:role=link[name="Shop"i]
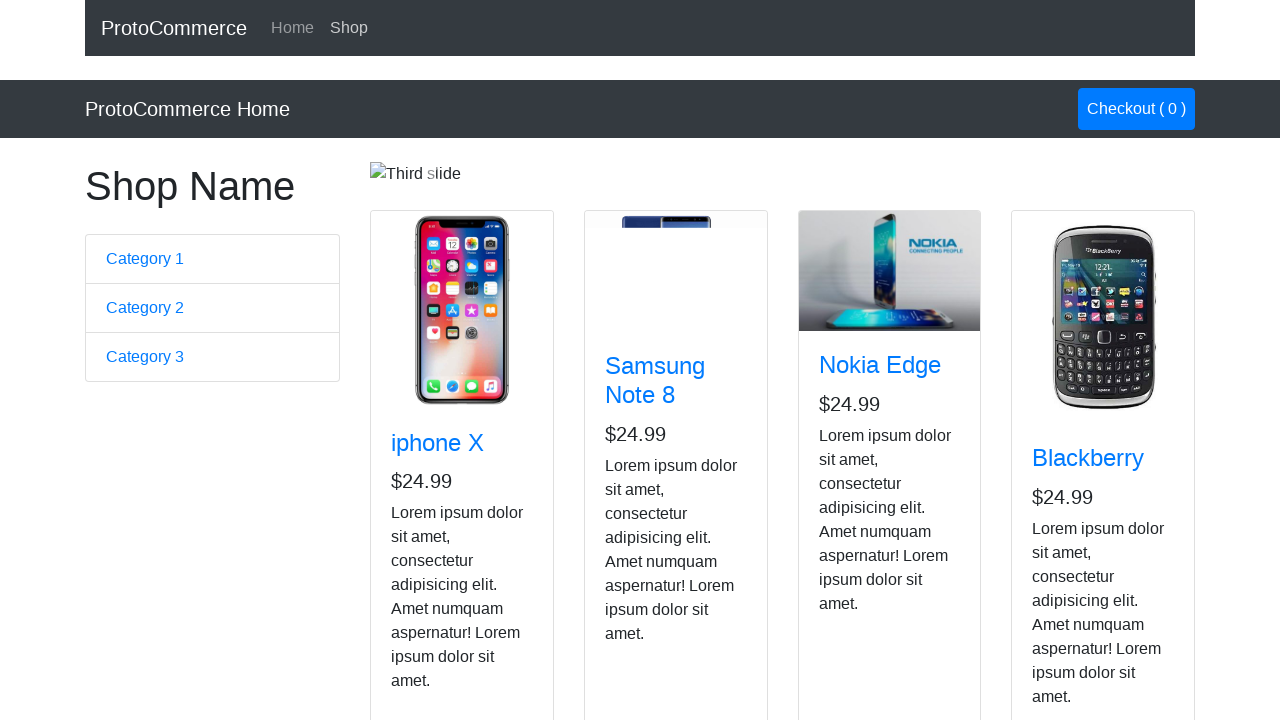

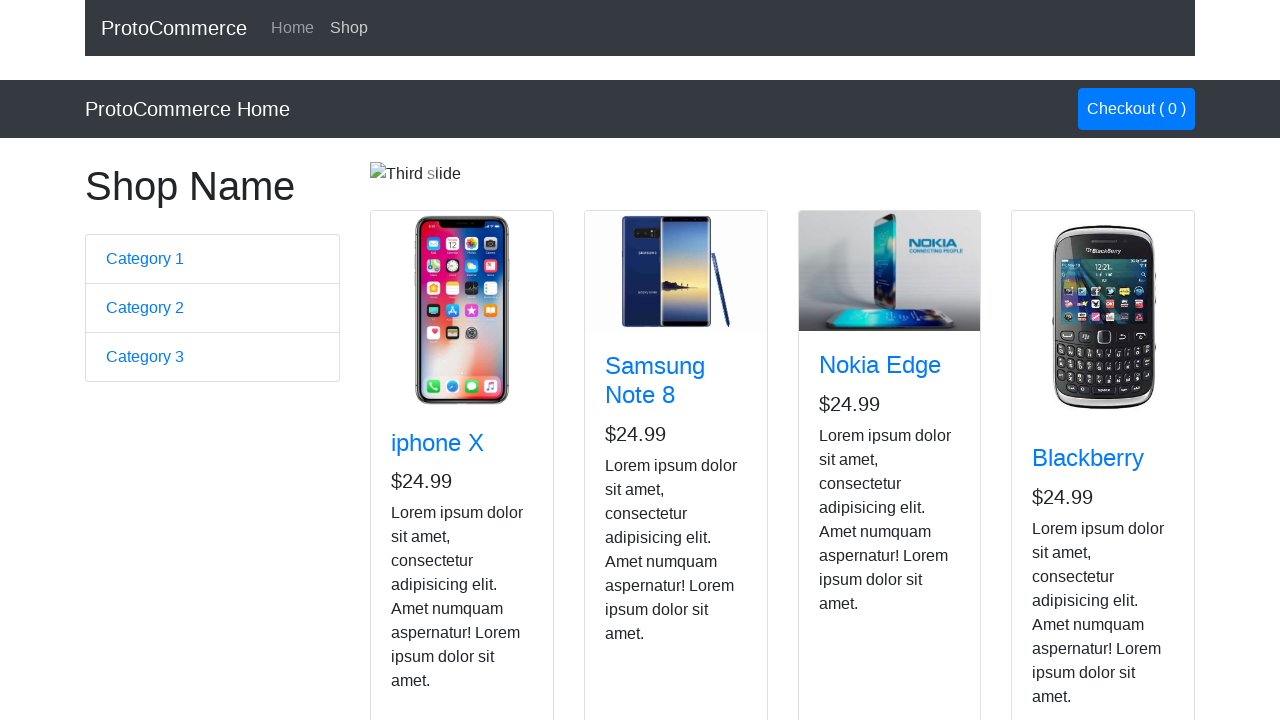